Tests passenger dropdown functionality by clicking to open the dropdown, incrementing adult passenger count multiple times, and then closing the dropdown

Starting URL: https://rahulshettyacademy.com/dropdownsPractise/

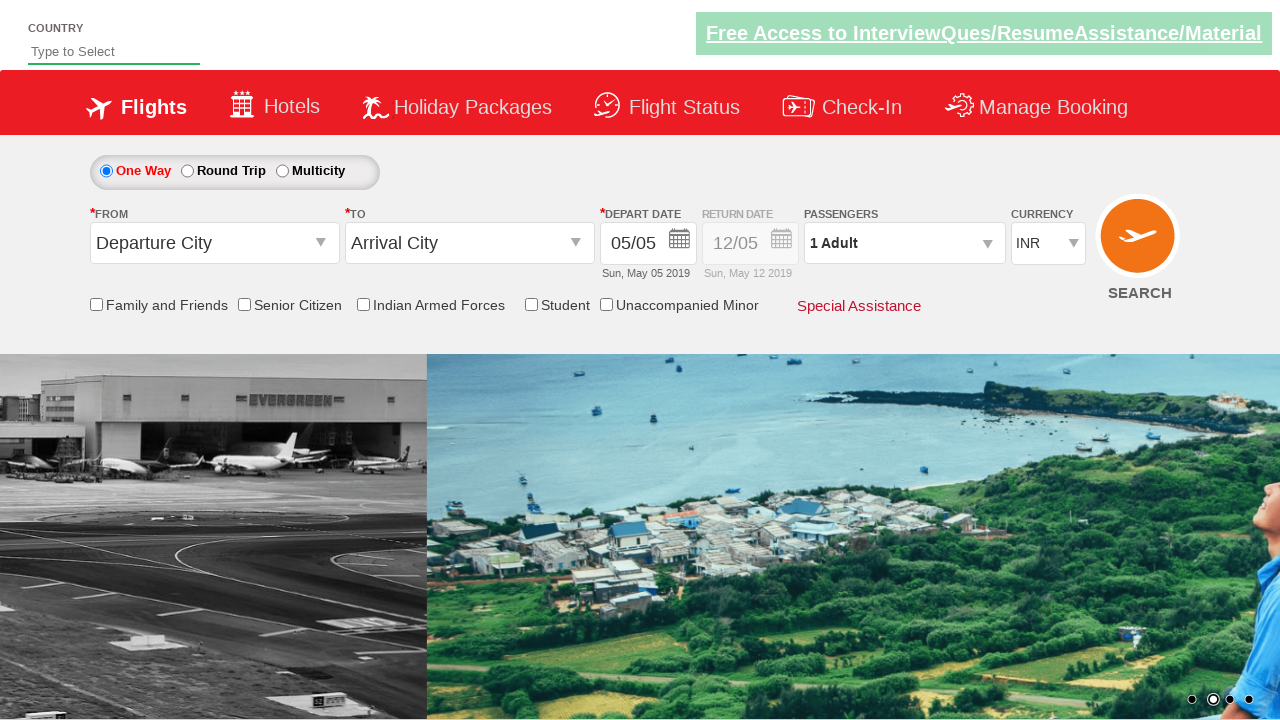

Clicked passenger dropdown to open it at (904, 243) on xpath=//div[@class='book']/div/div[6]/div[2]
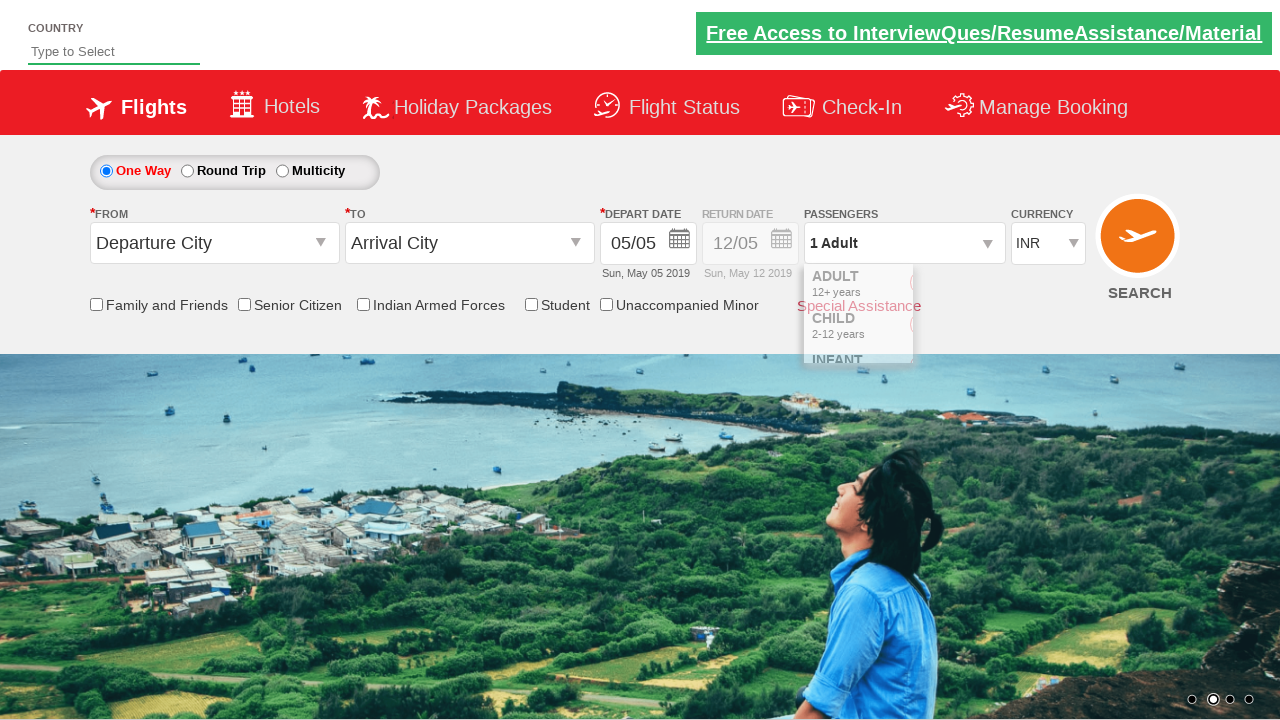

Incremented adult passenger count (iteration 1) at (982, 288) on #hrefIncAdt
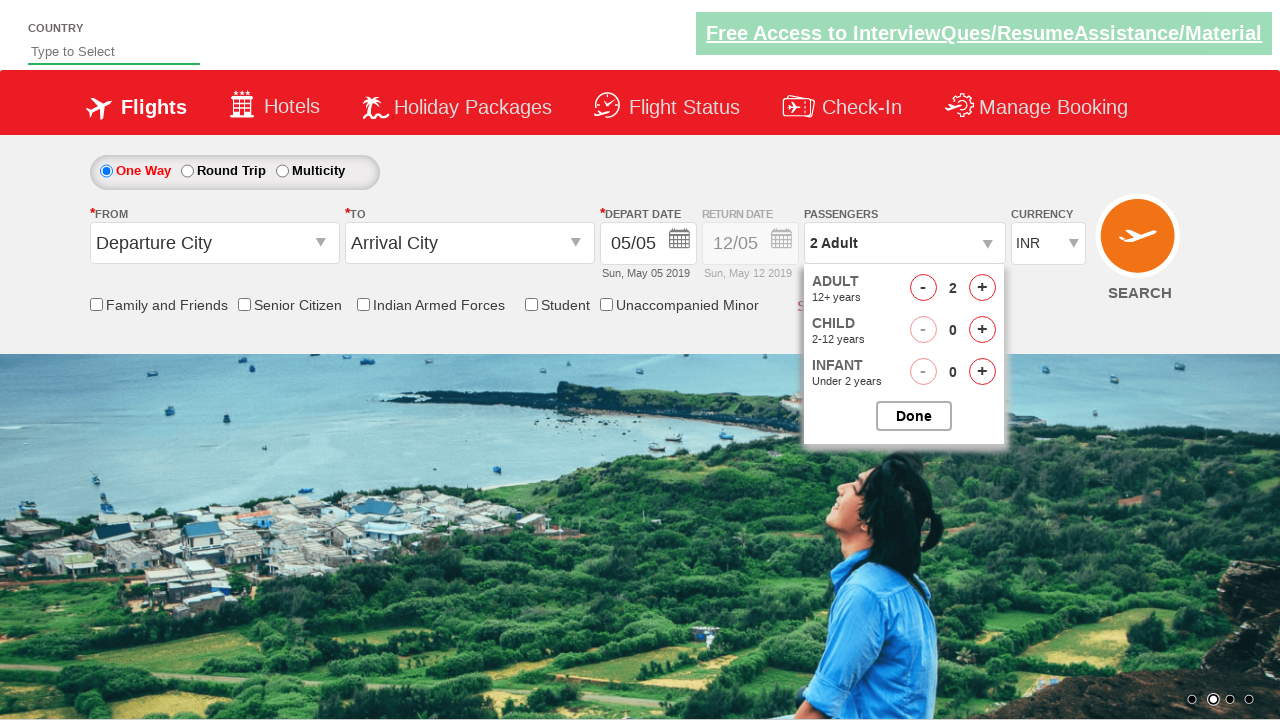

Incremented adult passenger count (iteration 2) at (982, 288) on #hrefIncAdt
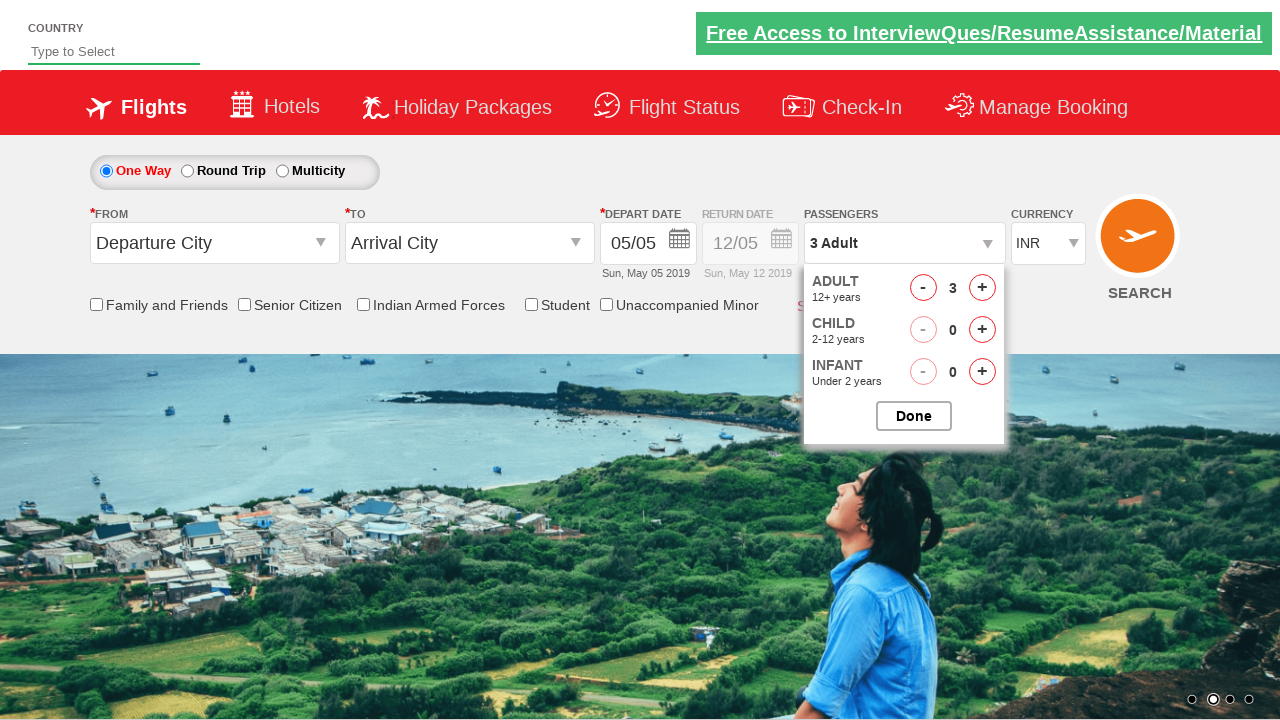

Incremented adult passenger count (iteration 3) at (982, 288) on #hrefIncAdt
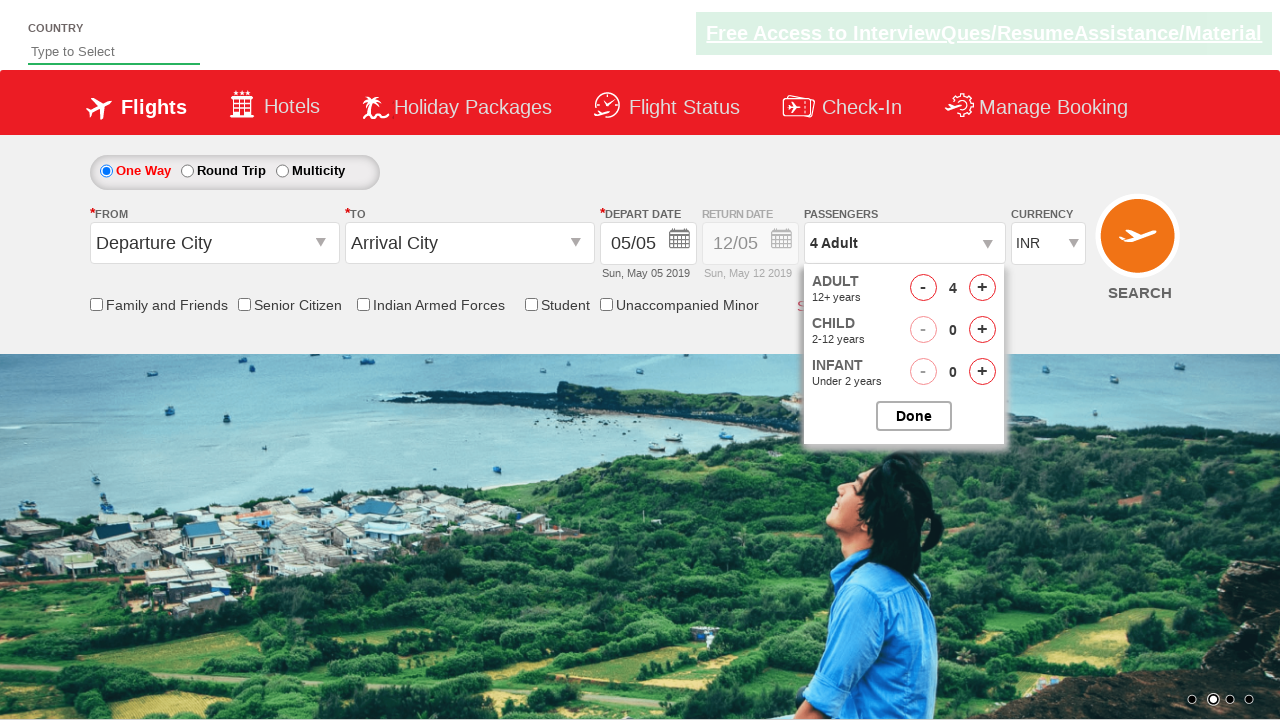

Incremented adult passenger count (iteration 4) at (982, 288) on #hrefIncAdt
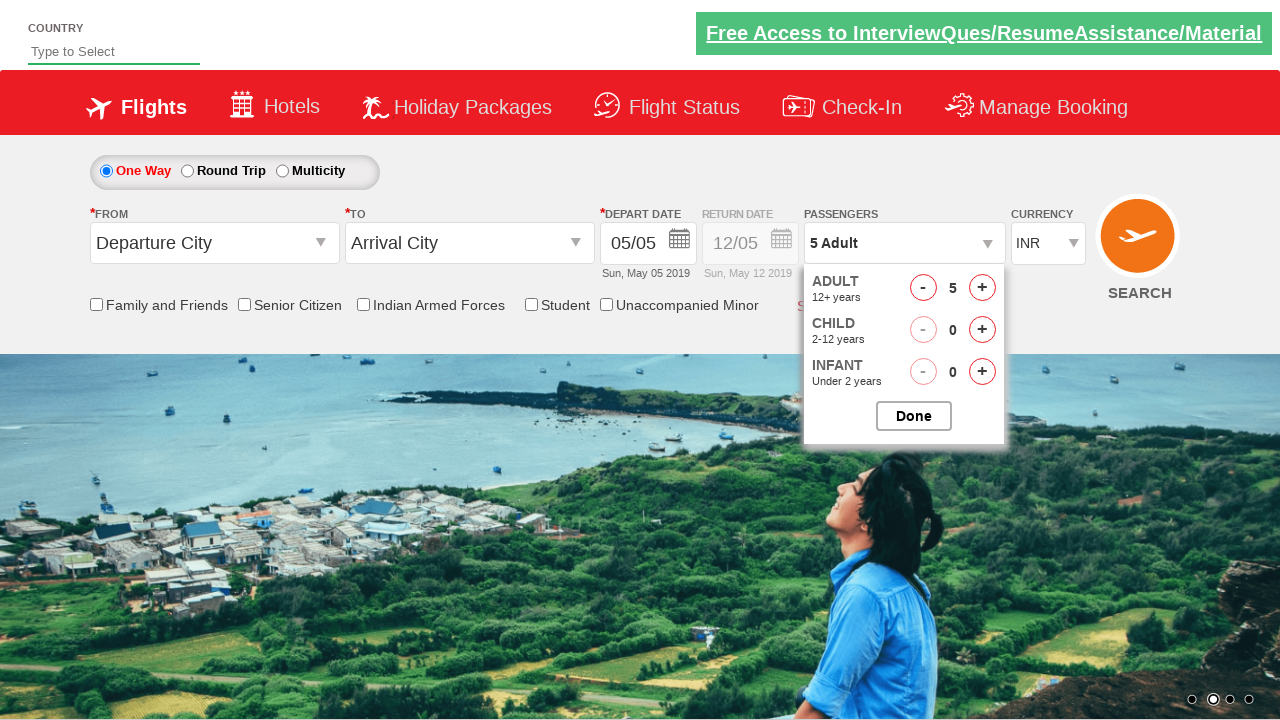

Clicked button to close passenger dropdown at (914, 416) on #btnclosepaxoption
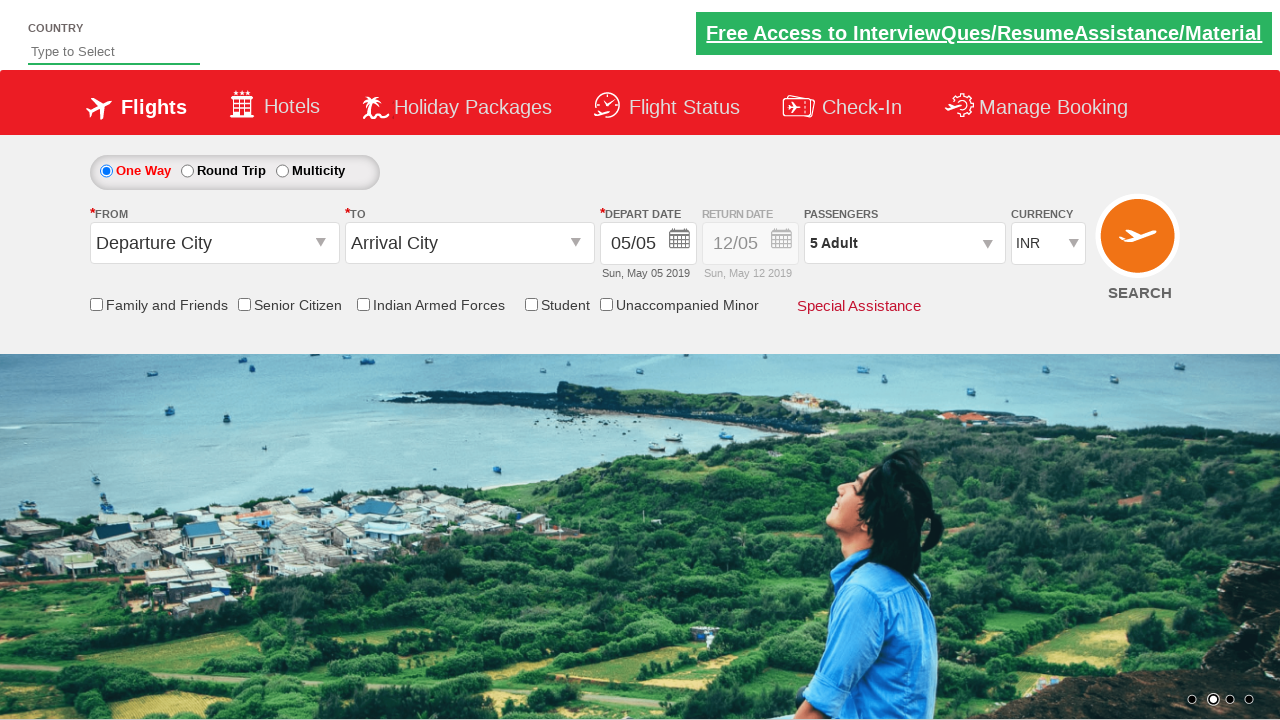

Verified dropdown closed and passenger selection element is visible
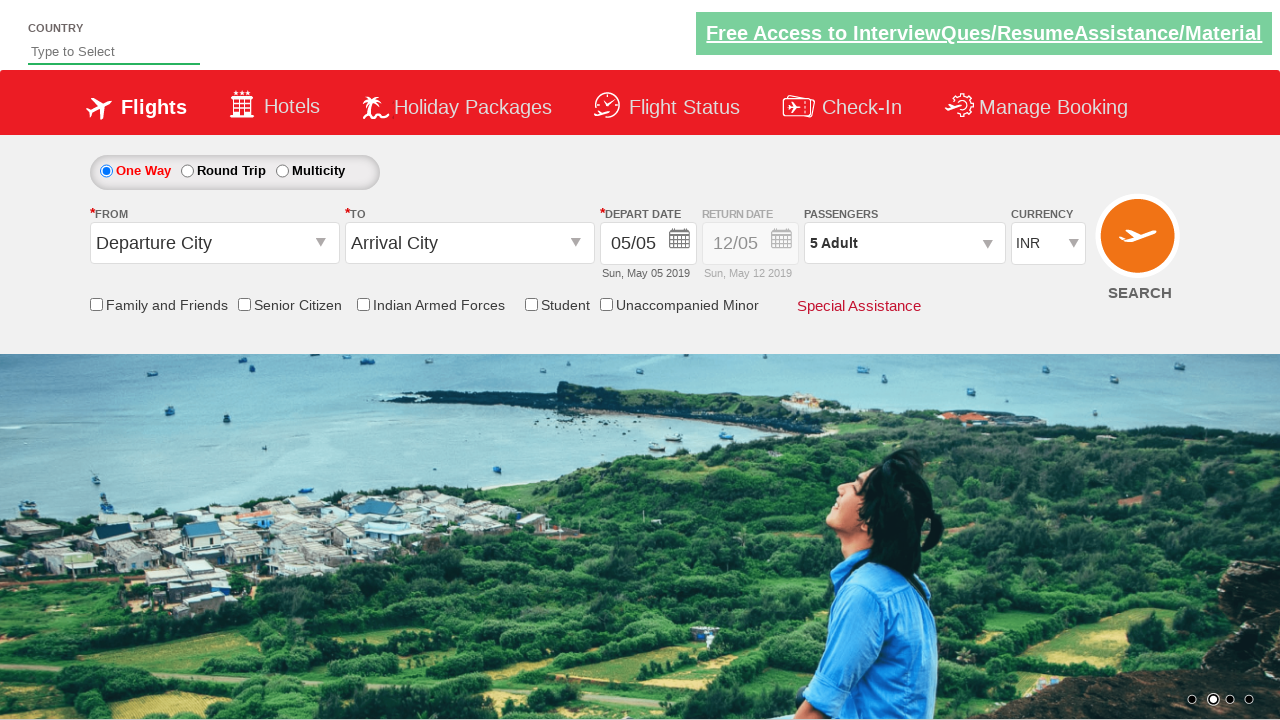

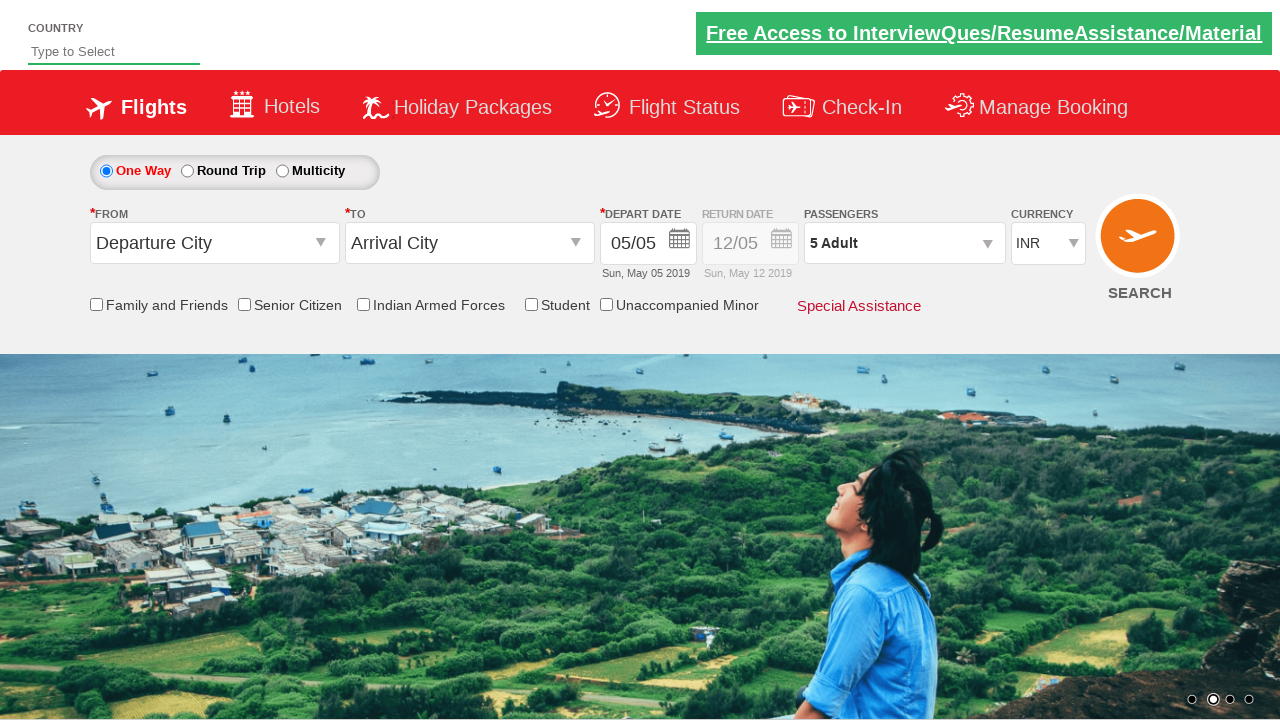